Tests different types of JavaScript alert interactions (simple alert, confirmation alert, and prompt alert) by triggering each alert type and handling them with accept, dismiss, and text input operations.

Starting URL: https://www.leafground.com/alert.xhtml

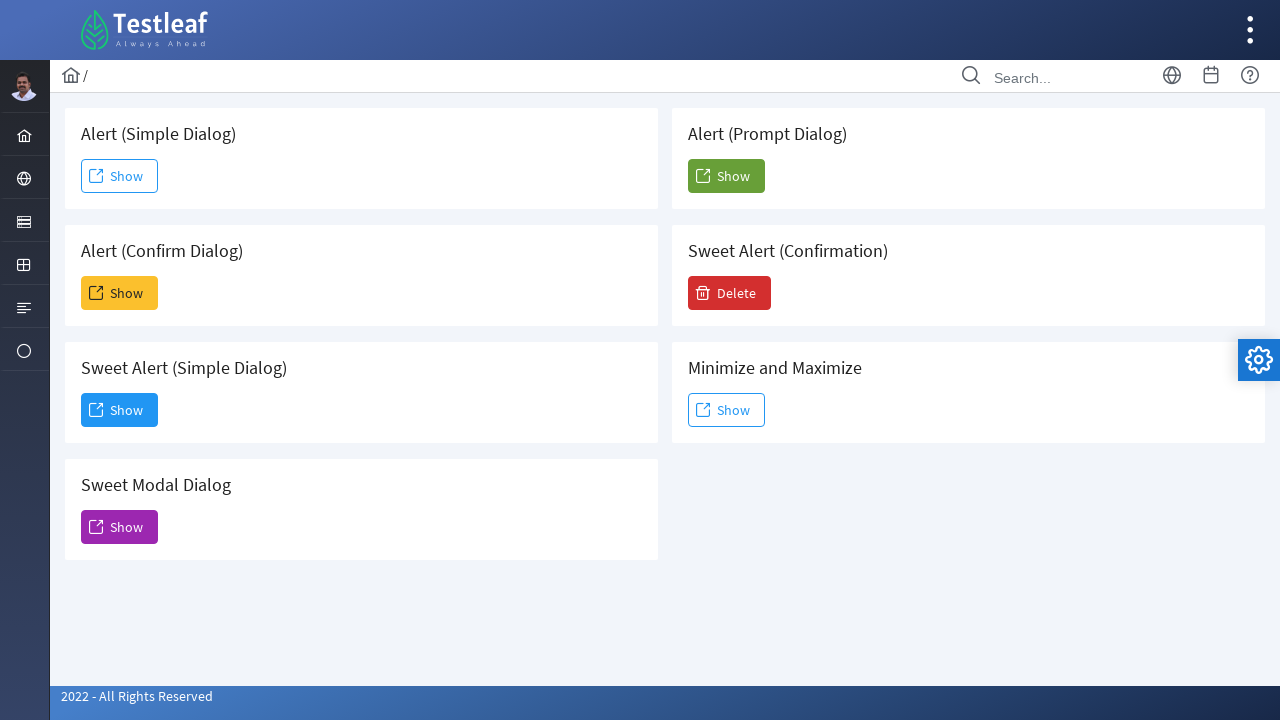

Clicked 'Show' button to trigger simple alert at (120, 176) on xpath=//span[text()='Show']
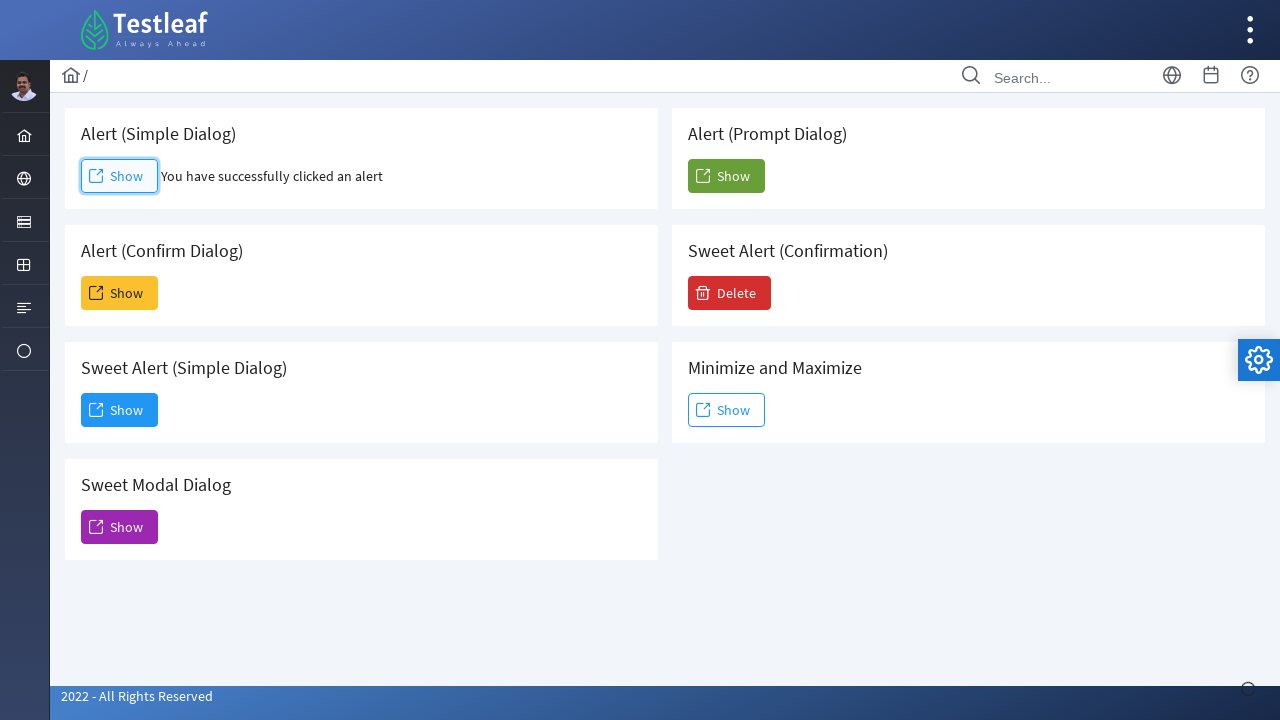

Registered dialog handler to accept simple alert
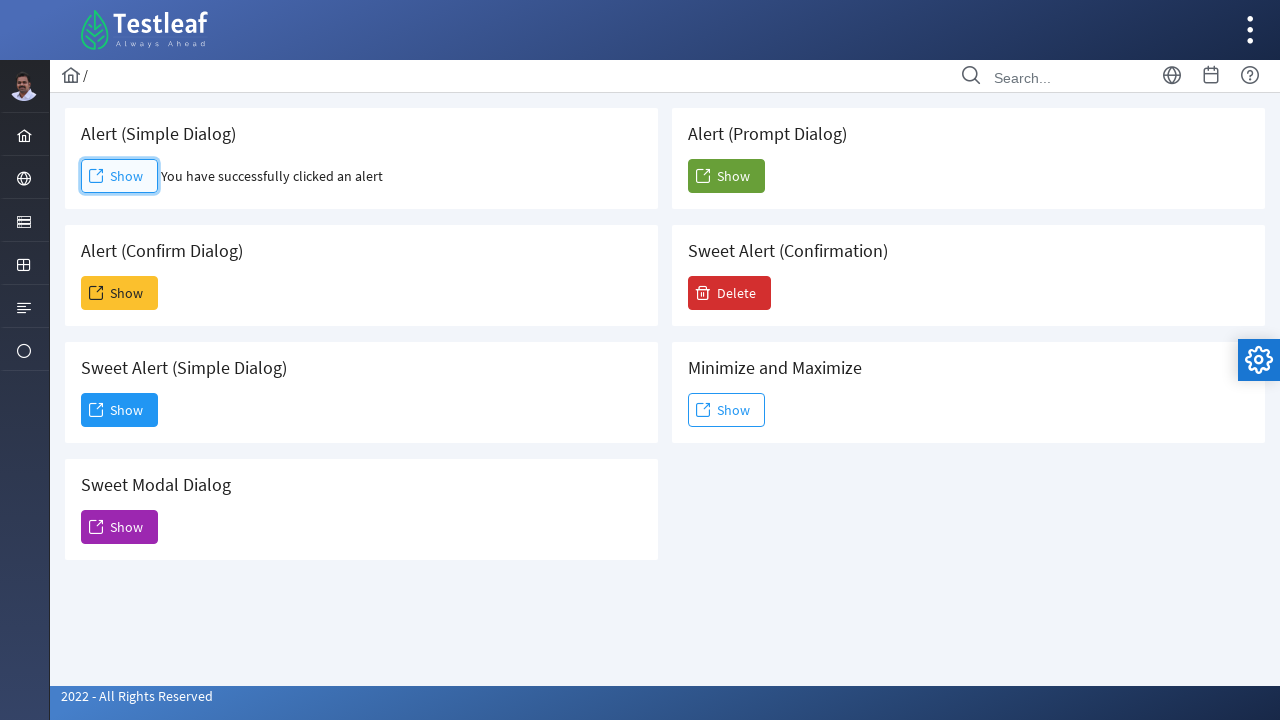

Waited 500ms after accepting simple alert
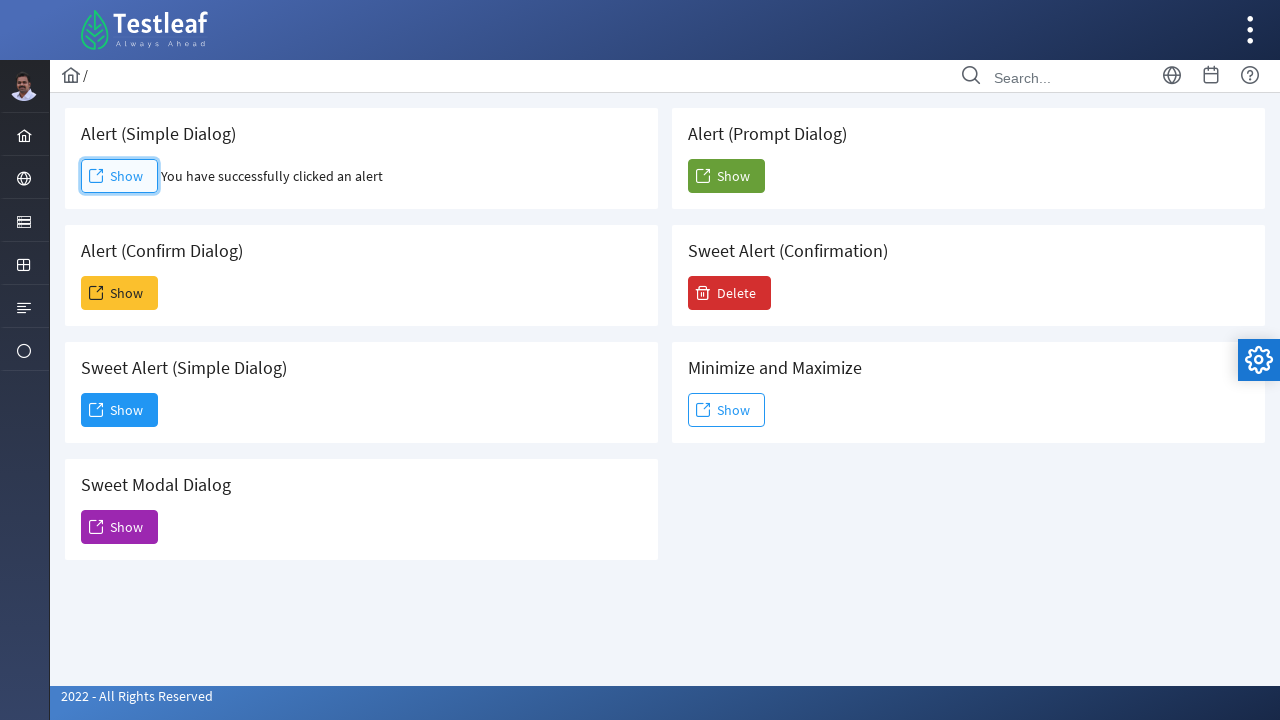

Registered dialog handler to dismiss confirmation alert
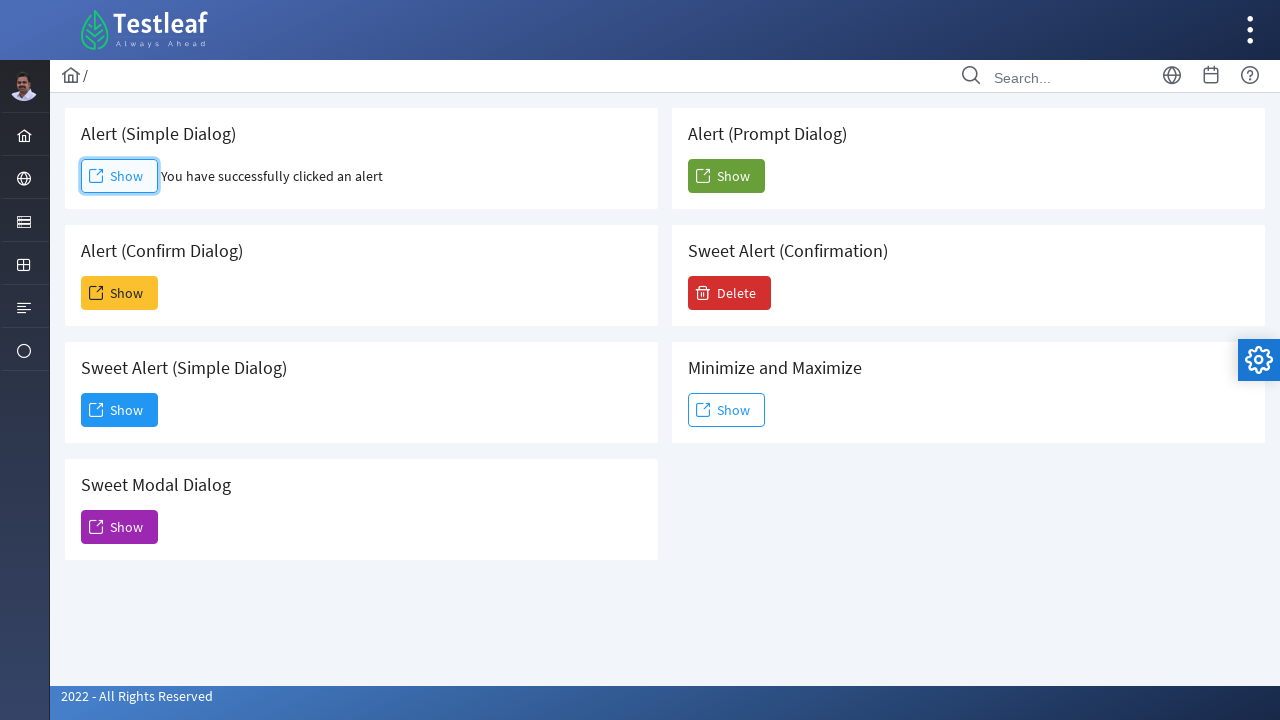

Clicked 'Show' button to trigger confirmation alert at (120, 293) on (//span[text()='Show'])[2]
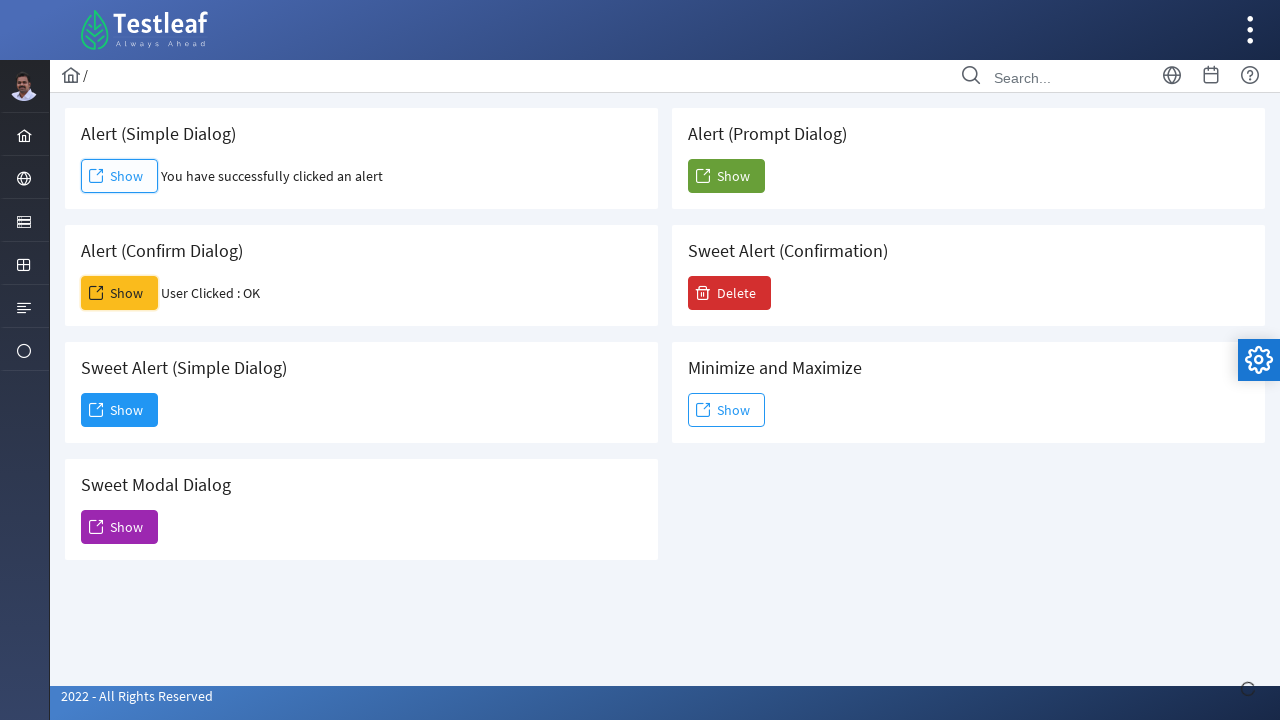

Waited 500ms after dismissing confirmation alert
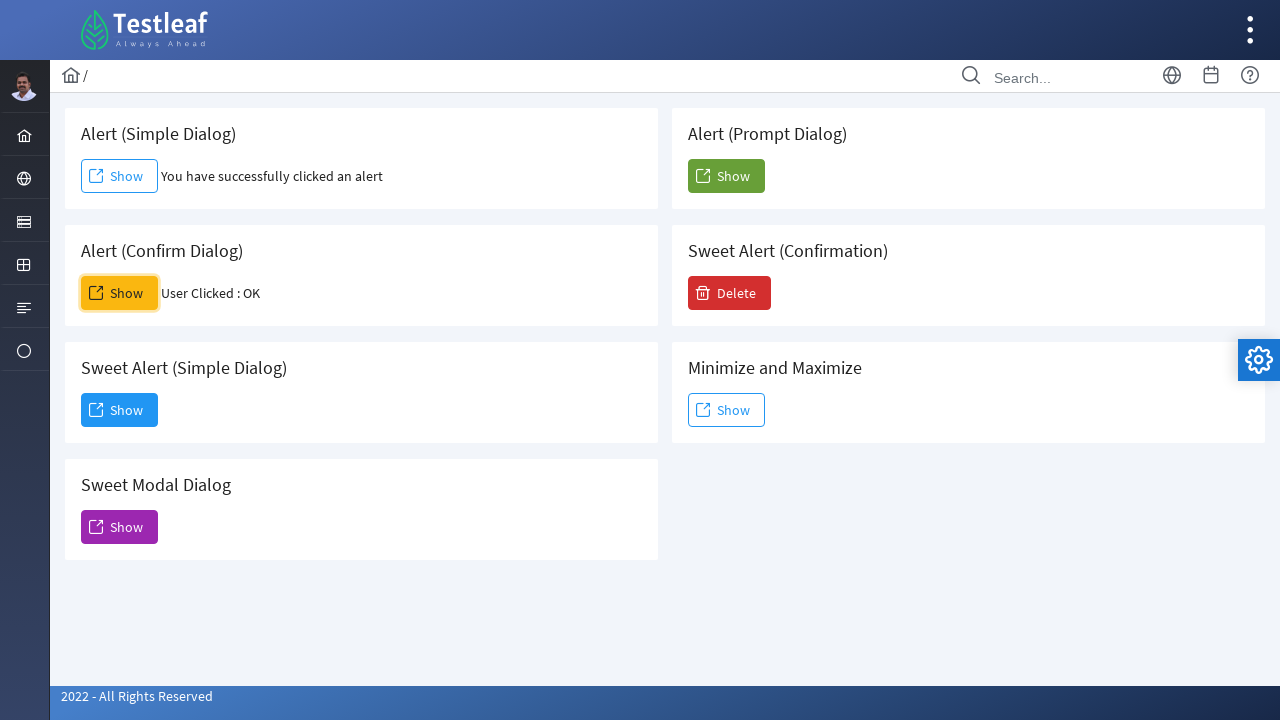

Registered dialog handler to accept prompt alert with text 'Sent Text'
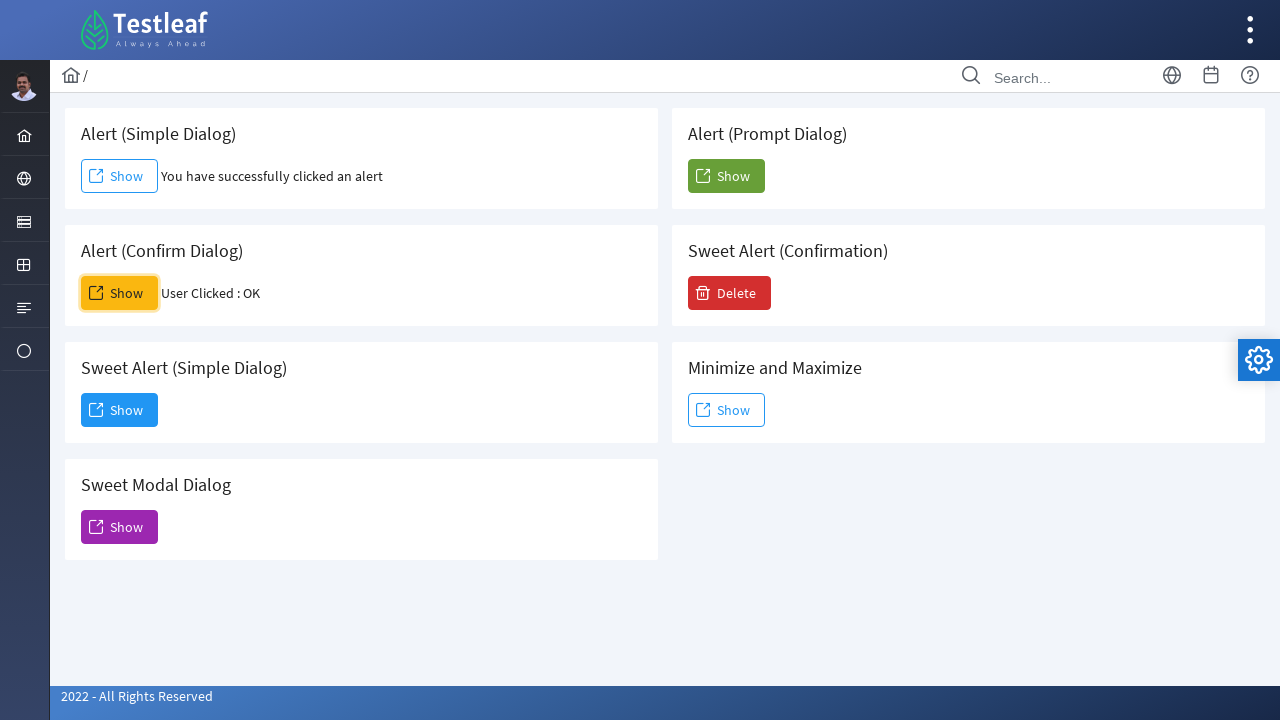

Clicked 'Show' button to trigger prompt alert at (726, 176) on (//span[text()='Show'])[5]
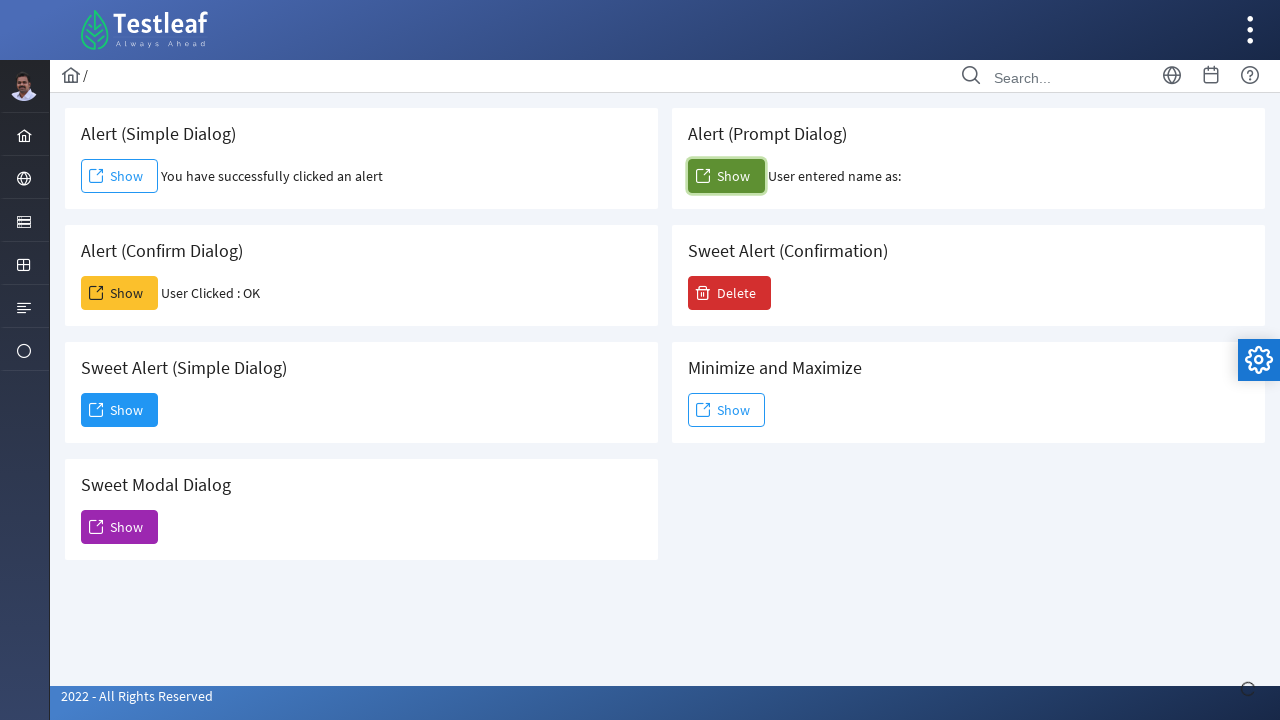

Prompt alert result appeared on the page
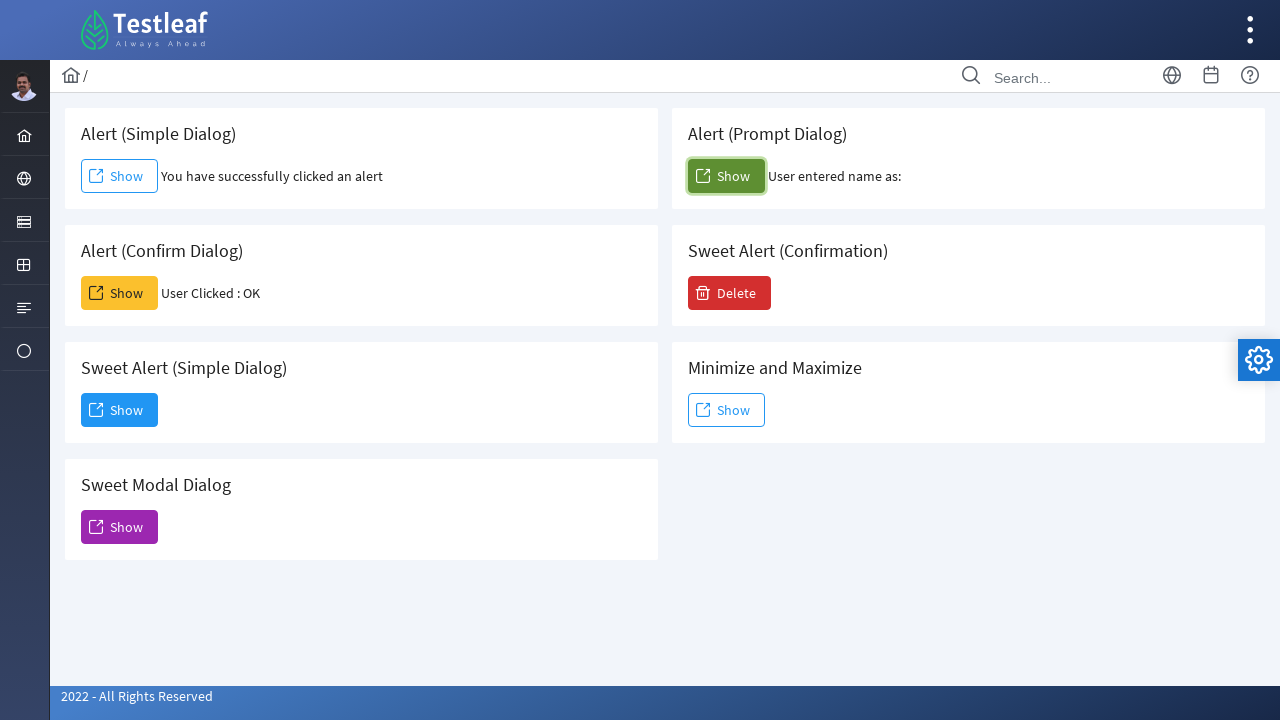

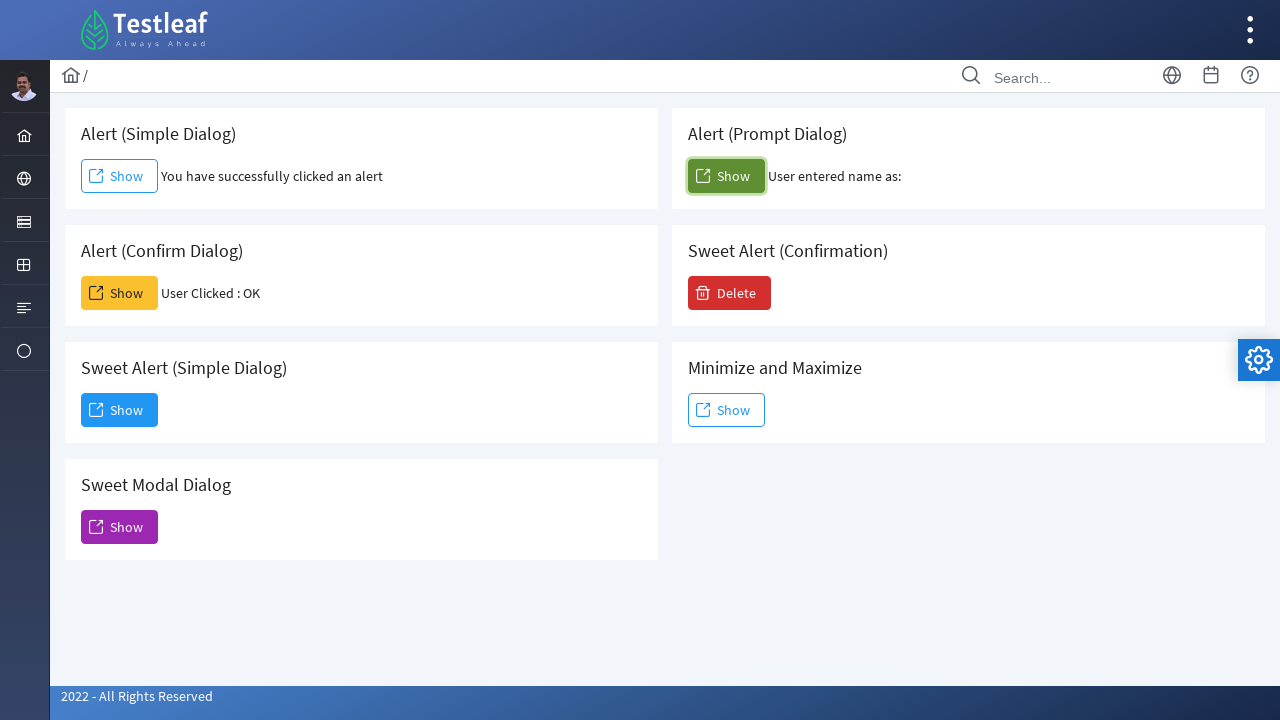